Tests iframe interaction by switching to a TinyMCE editor frame, clearing existing text, and typing new content into the rich text editor

Starting URL: https://the-internet.herokuapp.com/iframe

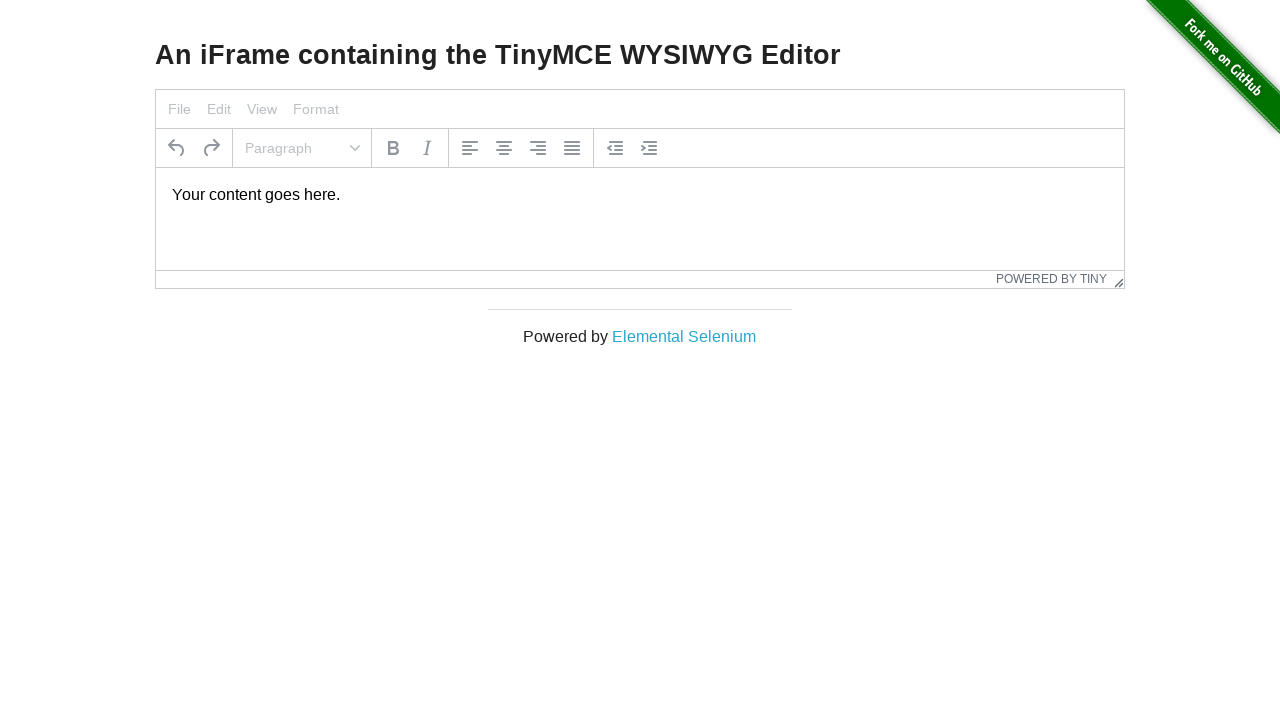

Navigated to iframe test page
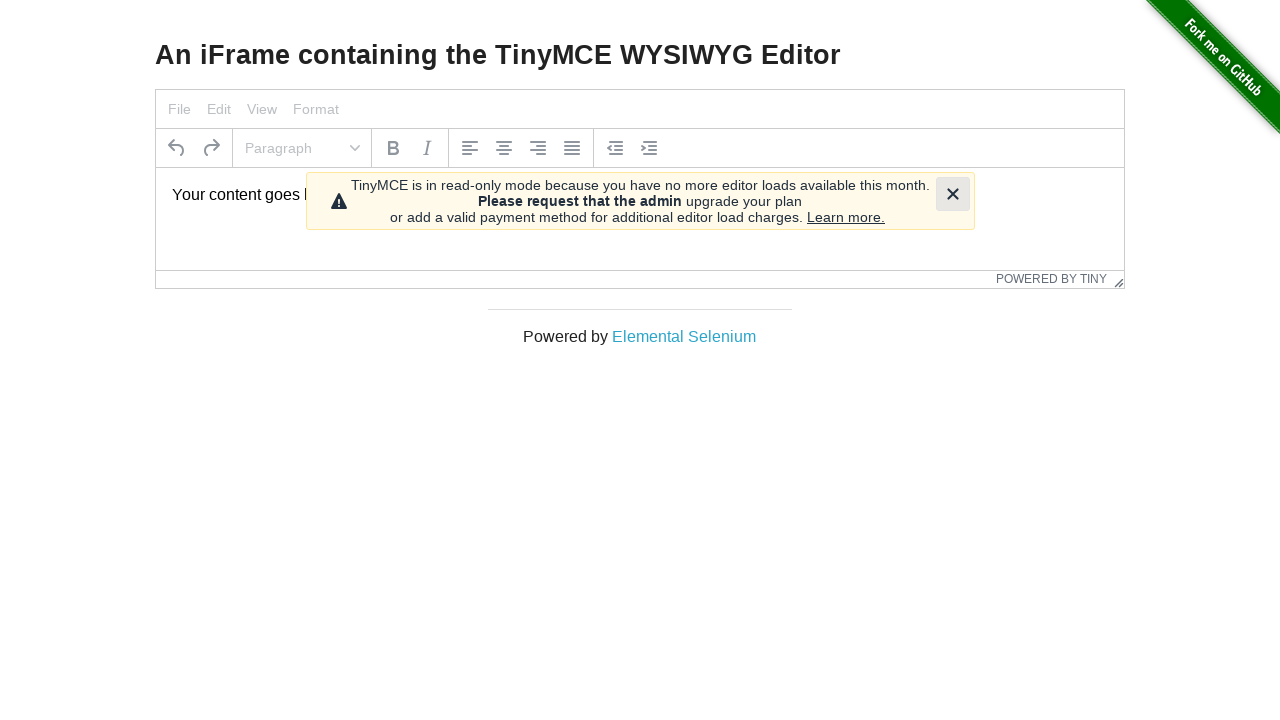

Clicked on the editor toolbar icon at (952, 194) on xpath=//div[@class='tox-icon']
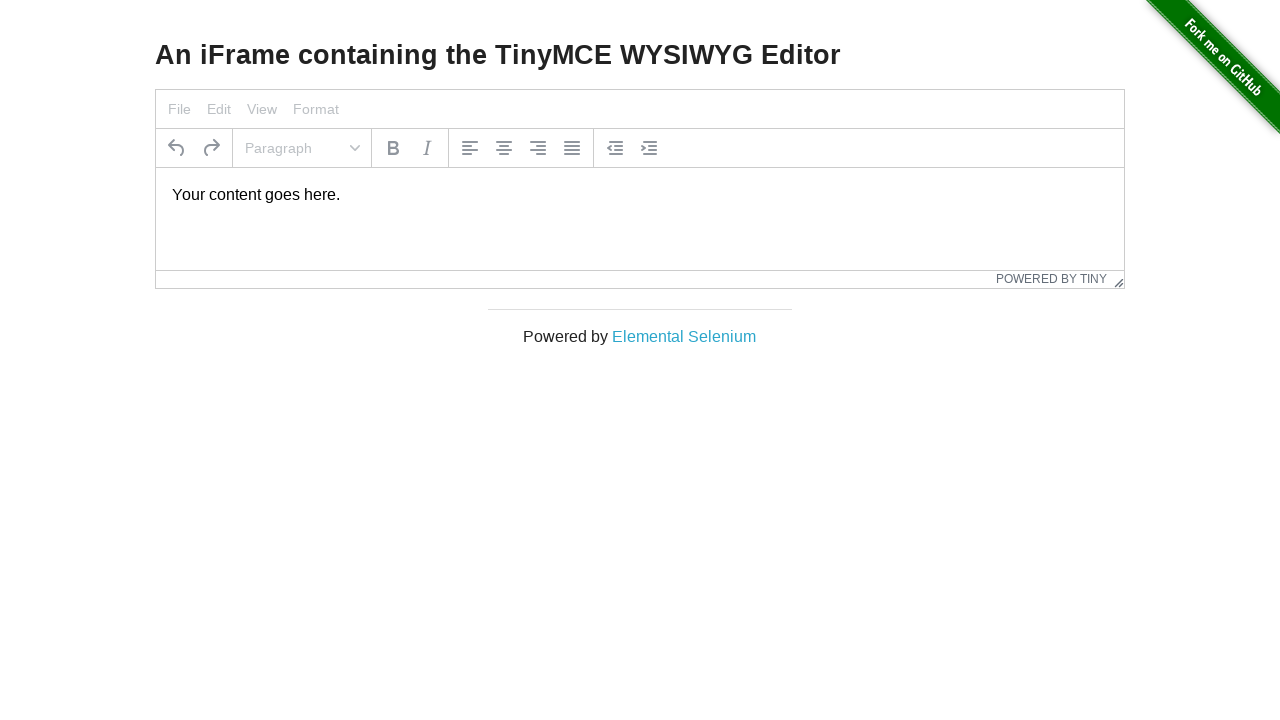

Located TinyMCE editor iframe
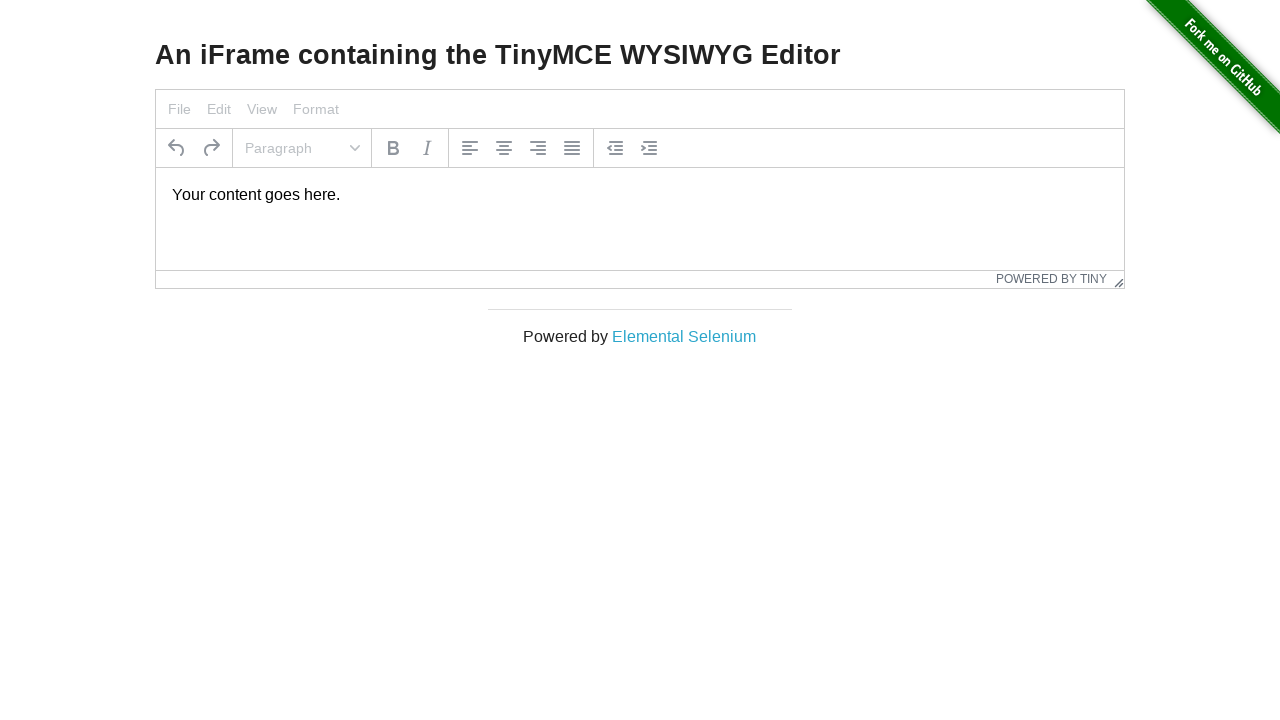

Located editor body element
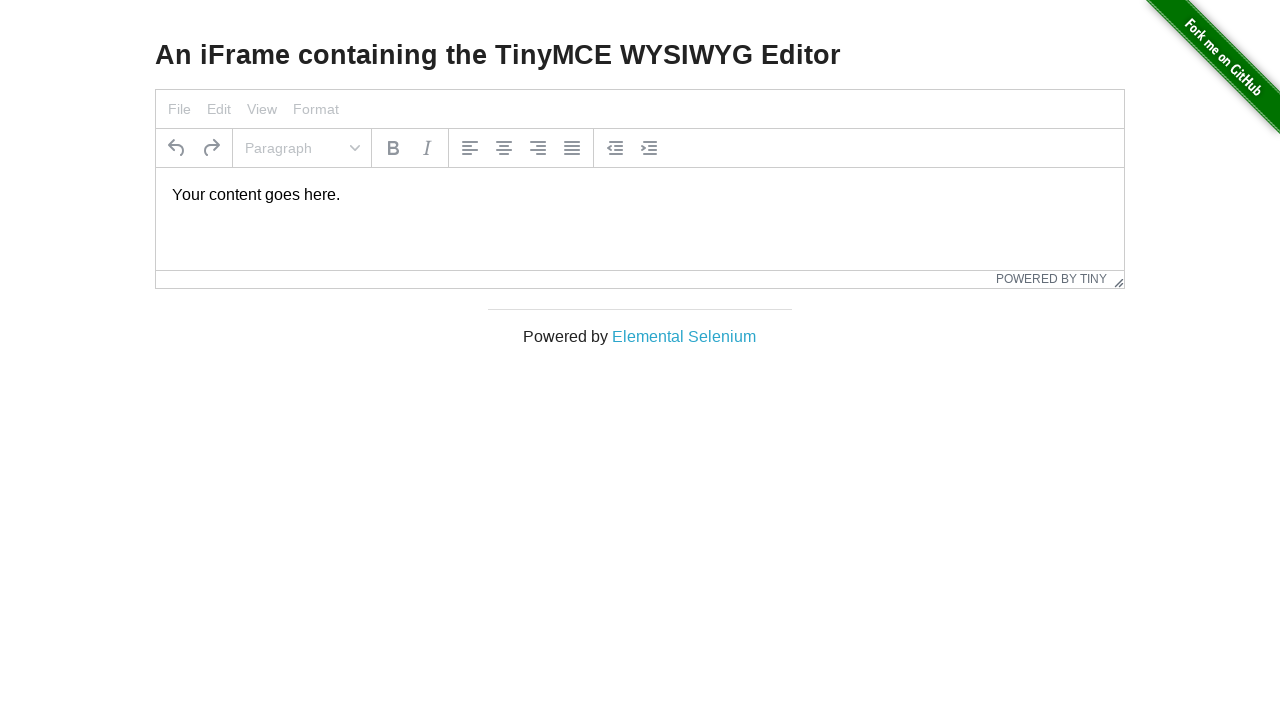

Clicked inside the TinyMCE editor at (640, 195) on #mce_0_ifr >> internal:control=enter-frame >> body#tinymce
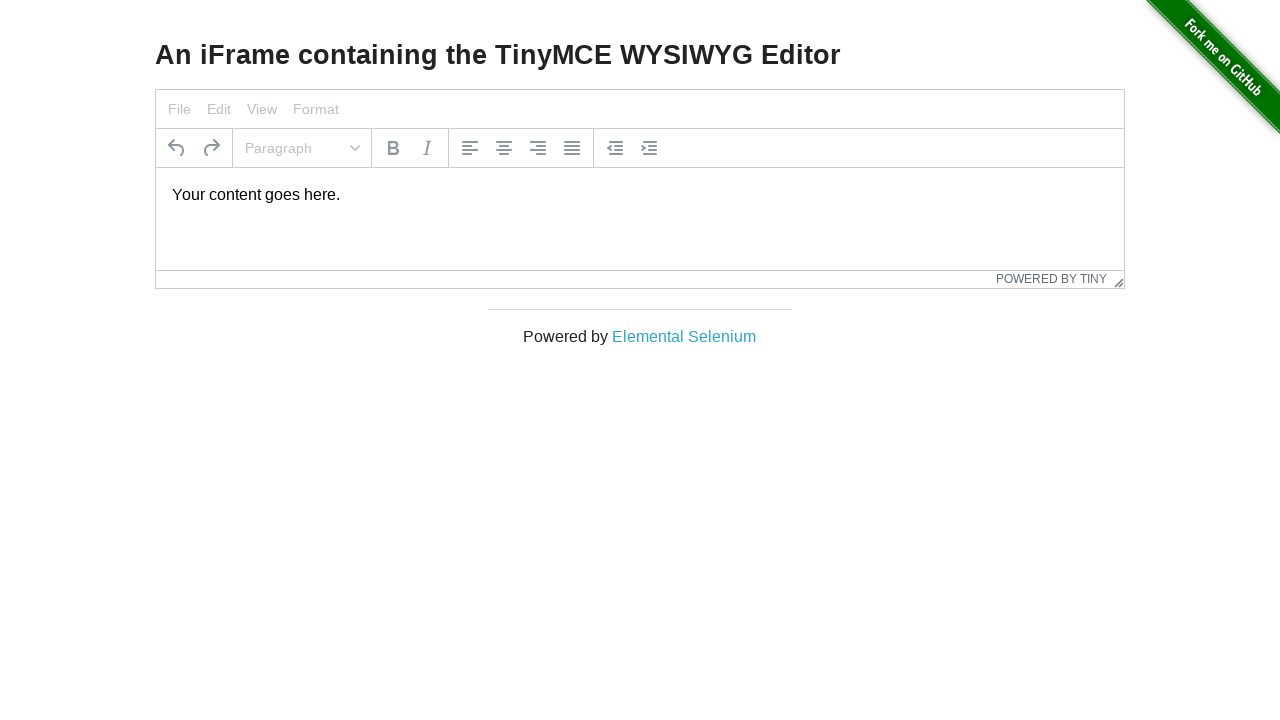

Selected all text in the editor on #mce_0_ifr >> internal:control=enter-frame >> body#tinymce
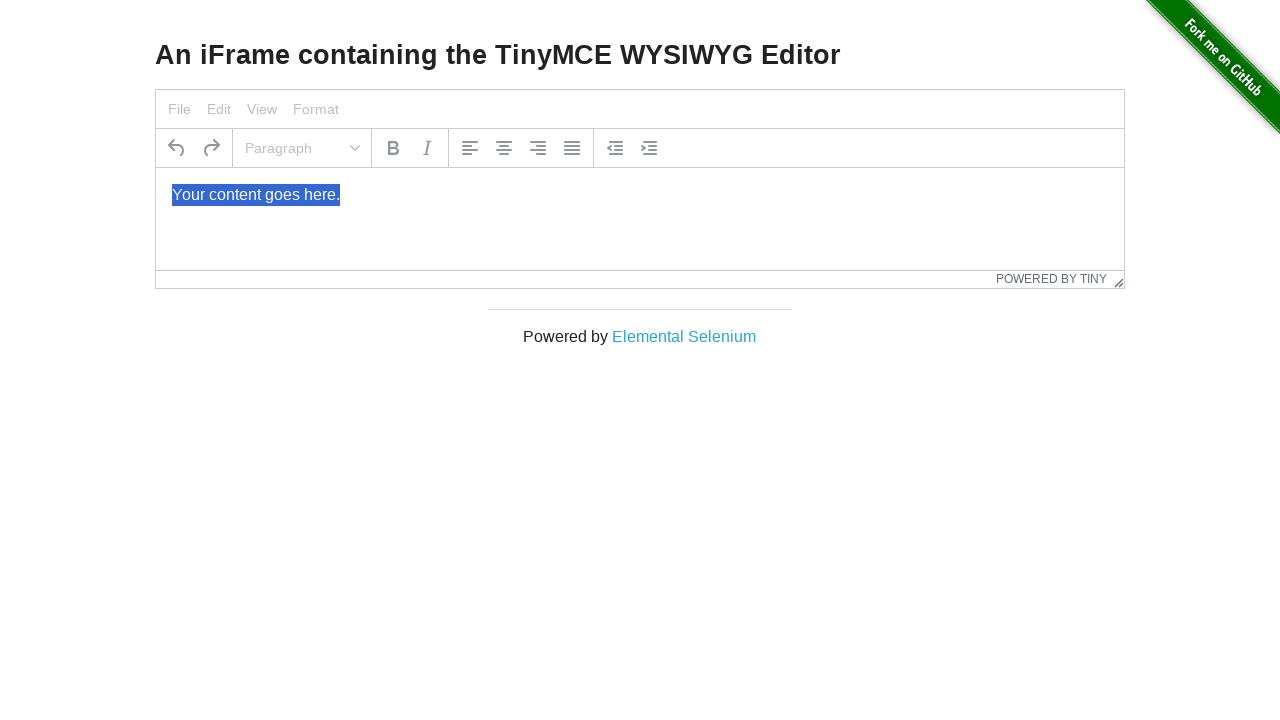

Deleted existing text from the editor on #mce_0_ifr >> internal:control=enter-frame >> body#tinymce
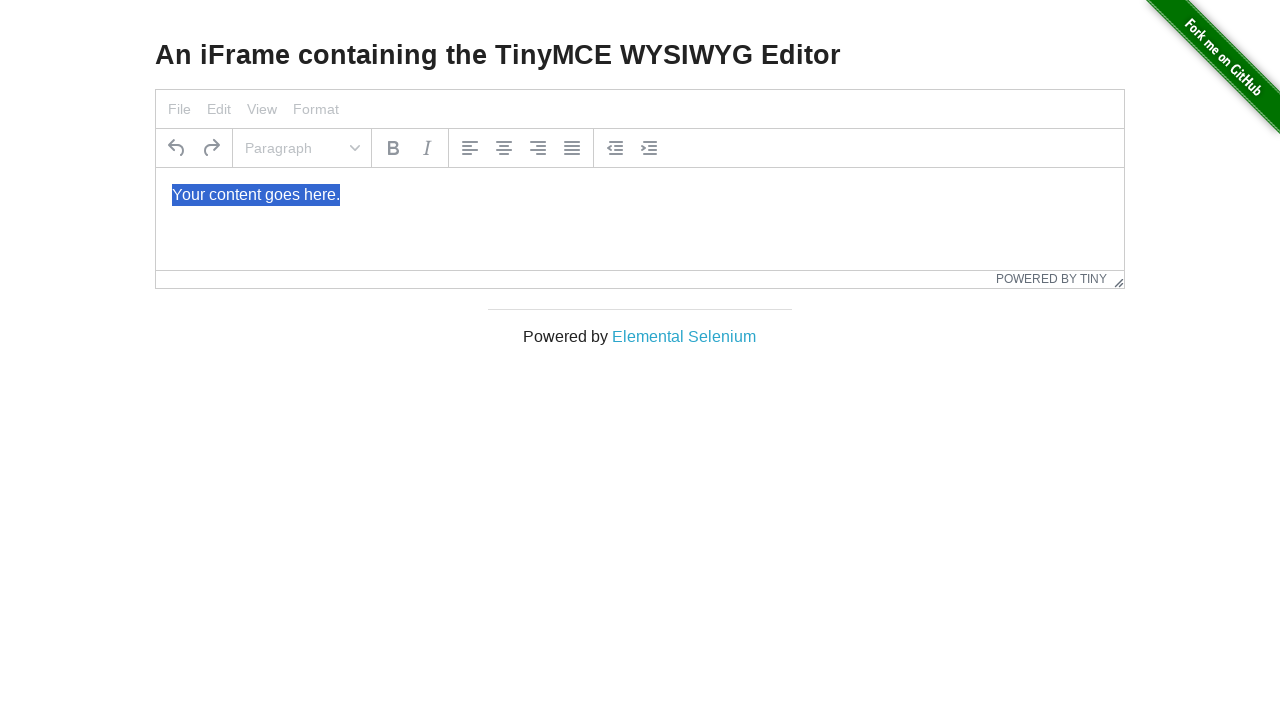

Typed new content into the TinyMCE editor on #mce_0_ifr >> internal:control=enter-frame >> body#tinymce
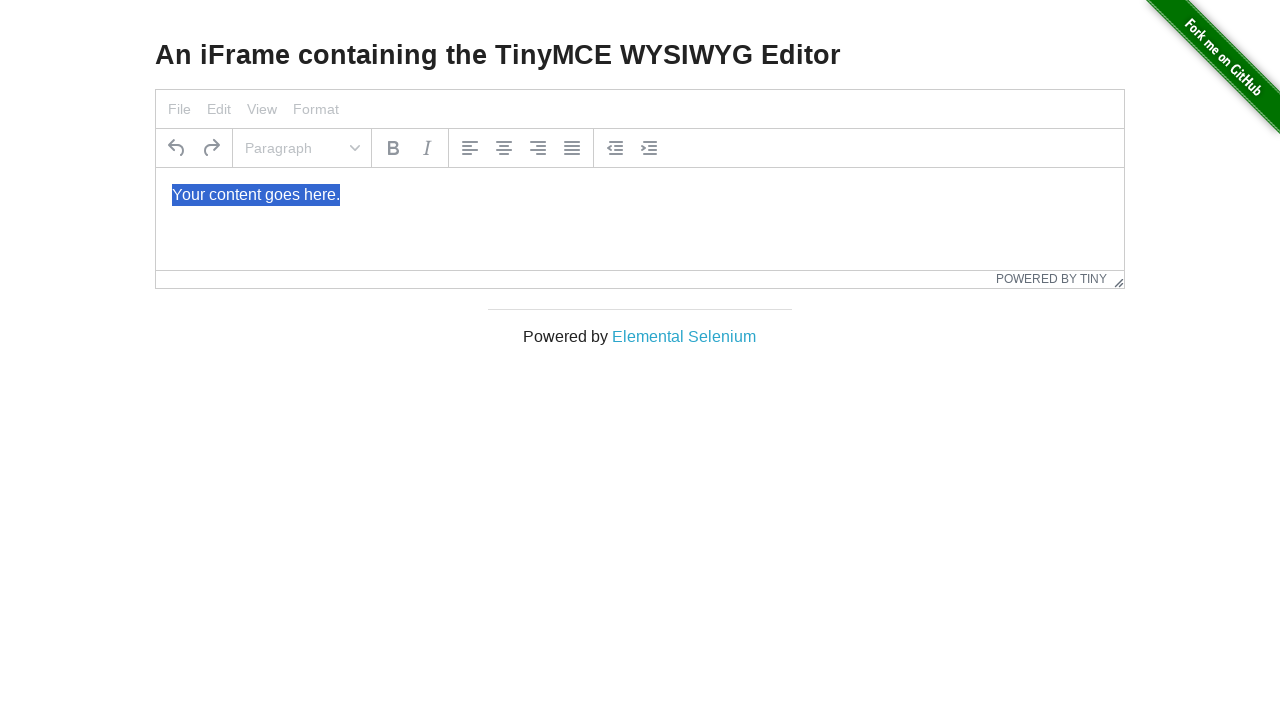

Editor body is visible and ready
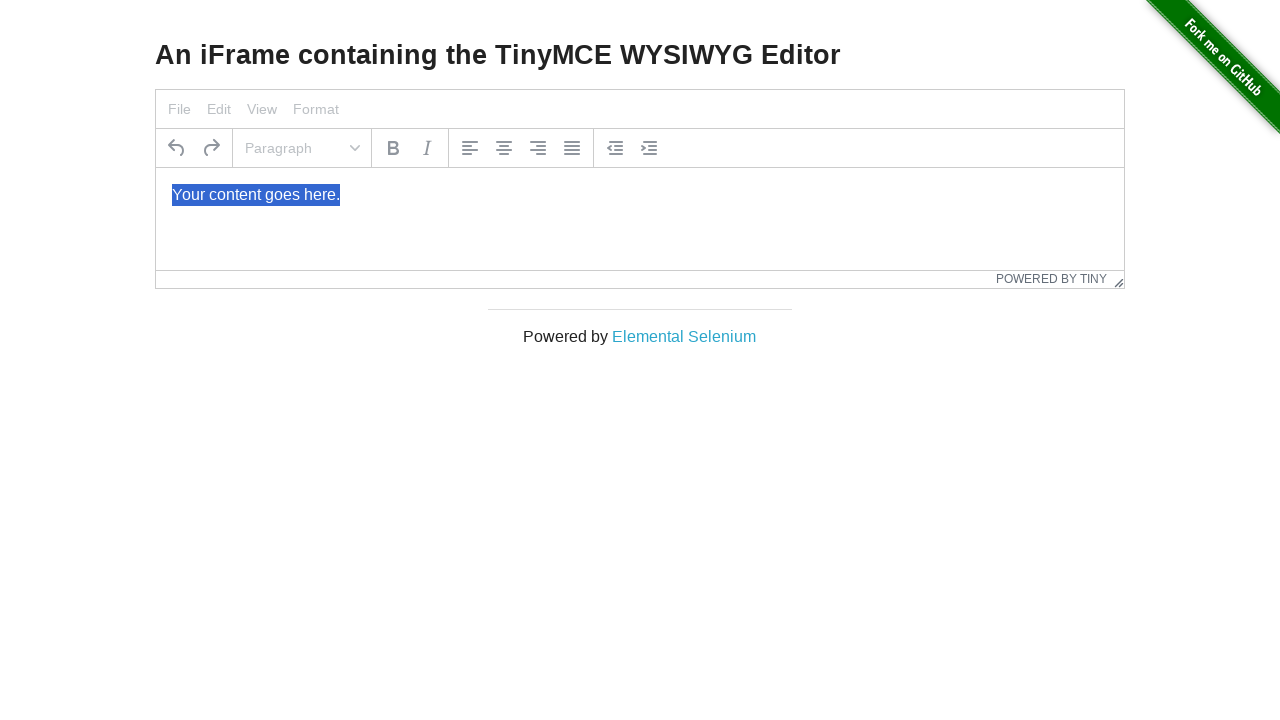

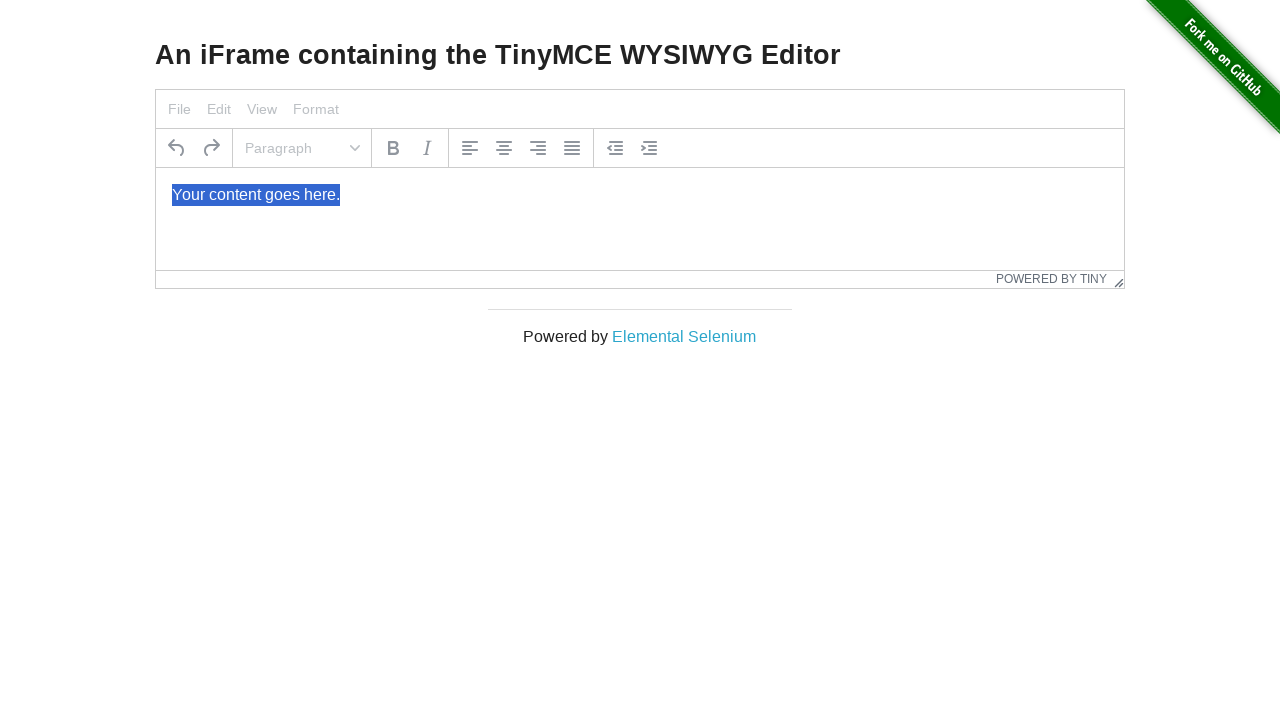